Tests navigation on an e-commerce store by verifying the homepage heading is visible, clicking on the Workshops link, and confirming the workshops page loads with the expected content.

Starting URL: https://nextjs-ecommerce-store-2024.fly.dev/

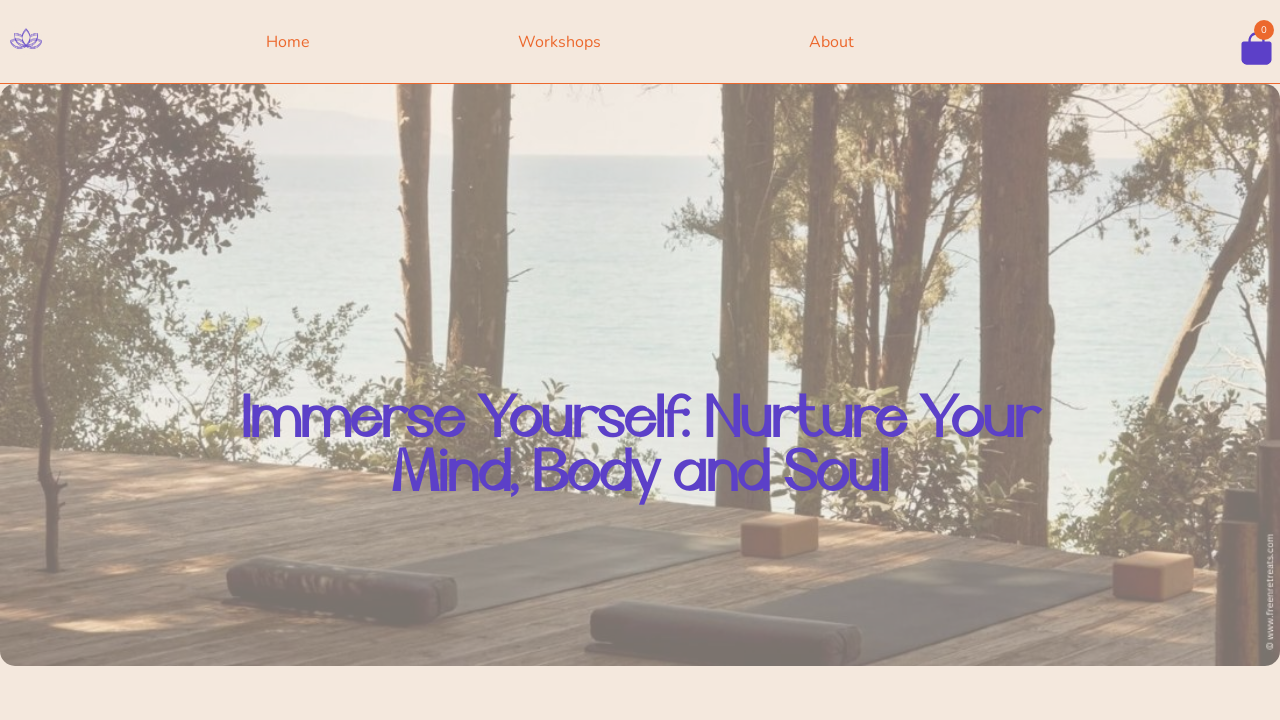

Homepage heading 'Immerse Yourself: Nurture Your Mind, Body and Soul' is visible
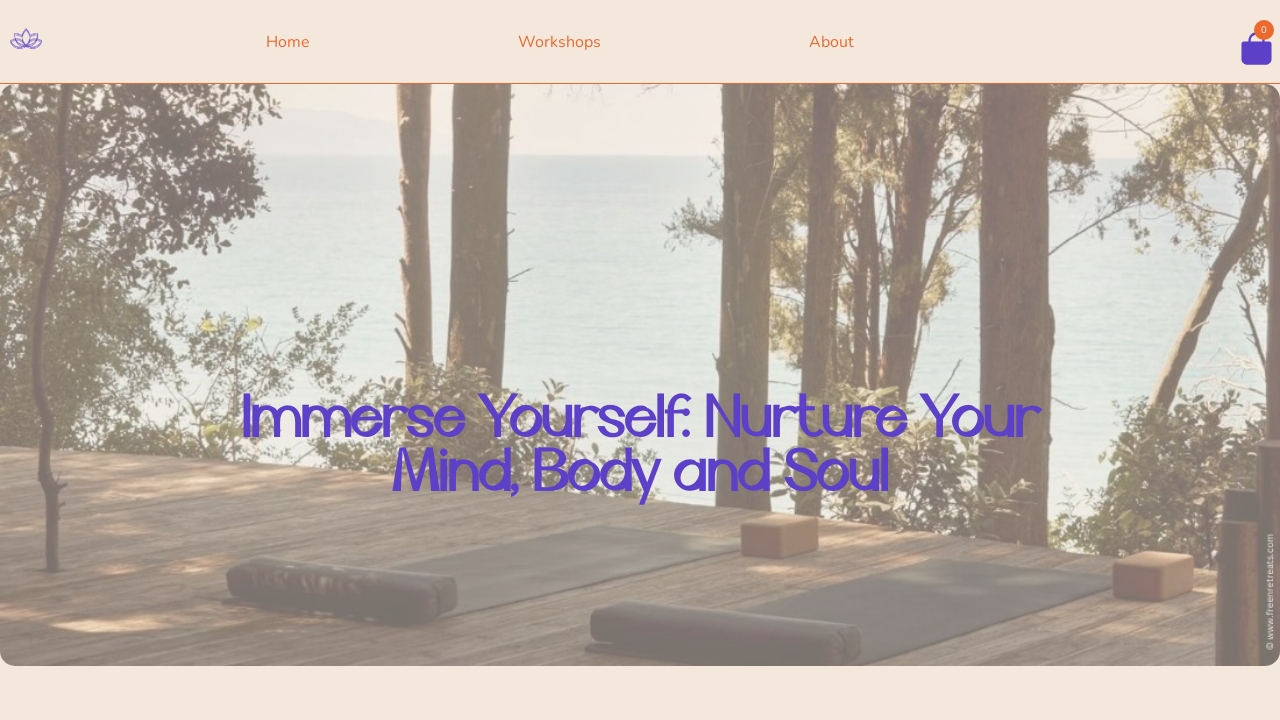

Clicked on Workshops link in navigation at (560, 42) on role=link[name='Workshops']
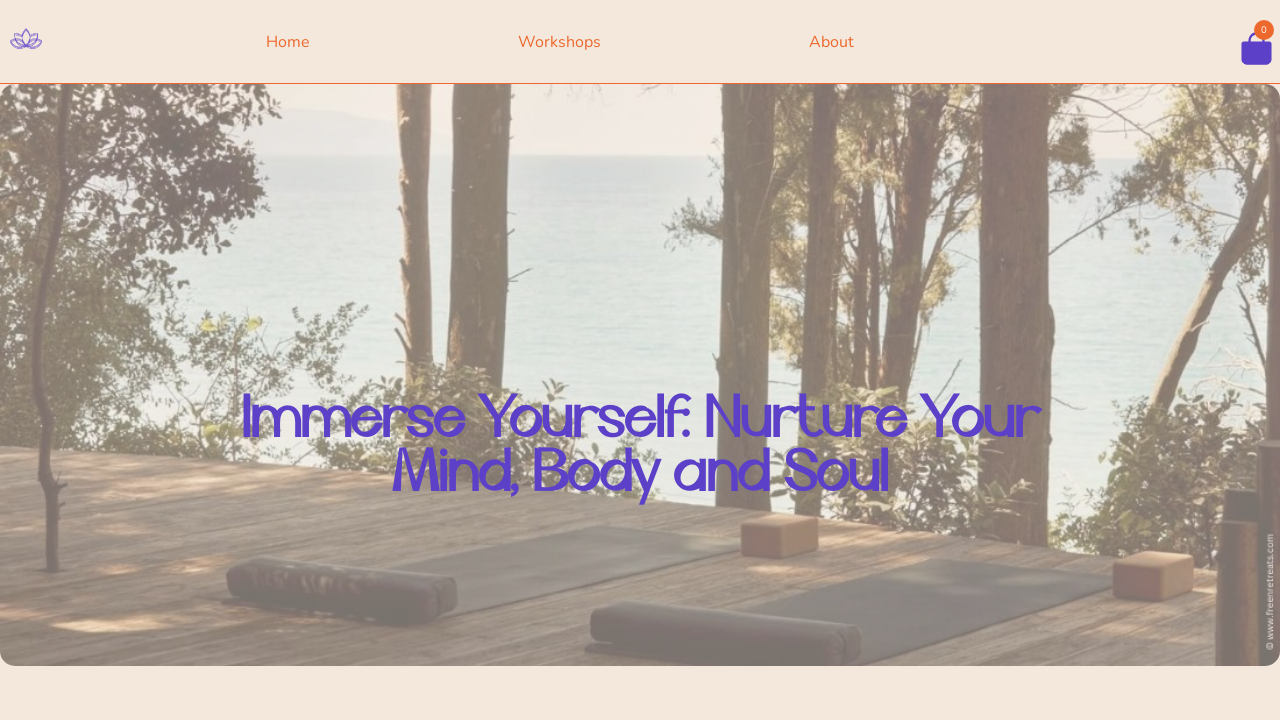

Successfully navigated to workshops page
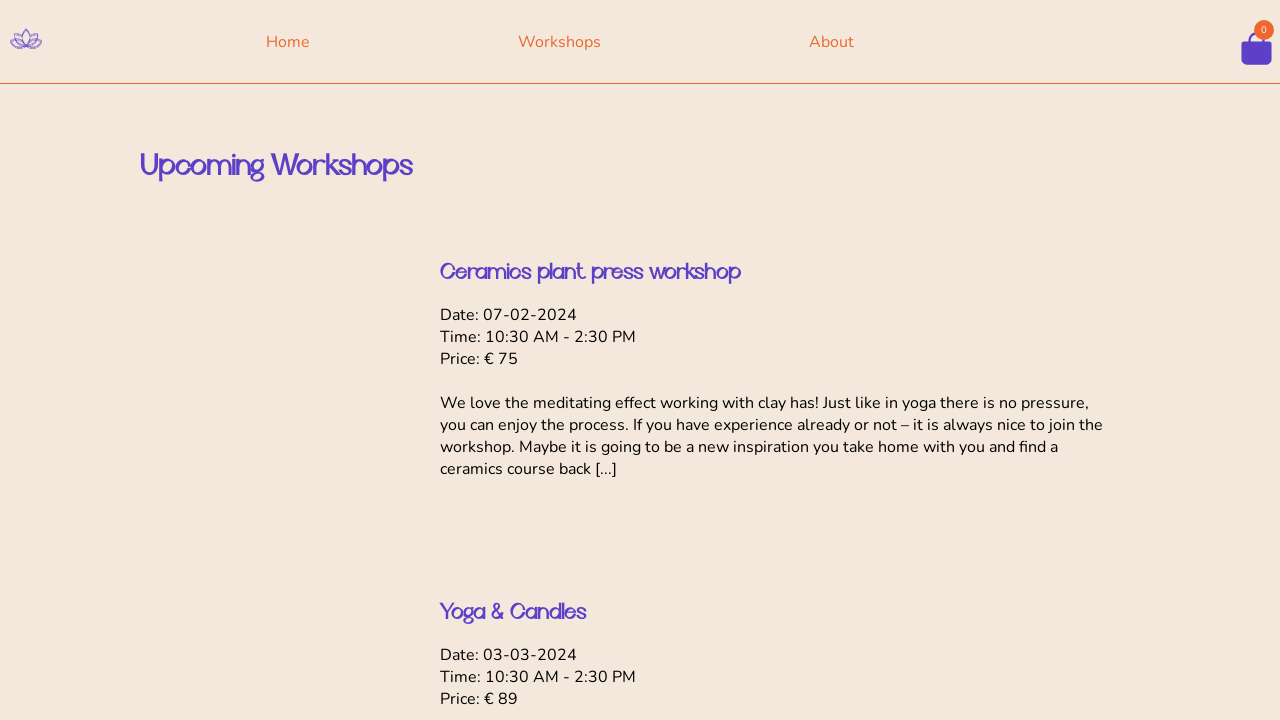

Workshops page content loaded with 'Upcoming workshops' text visible
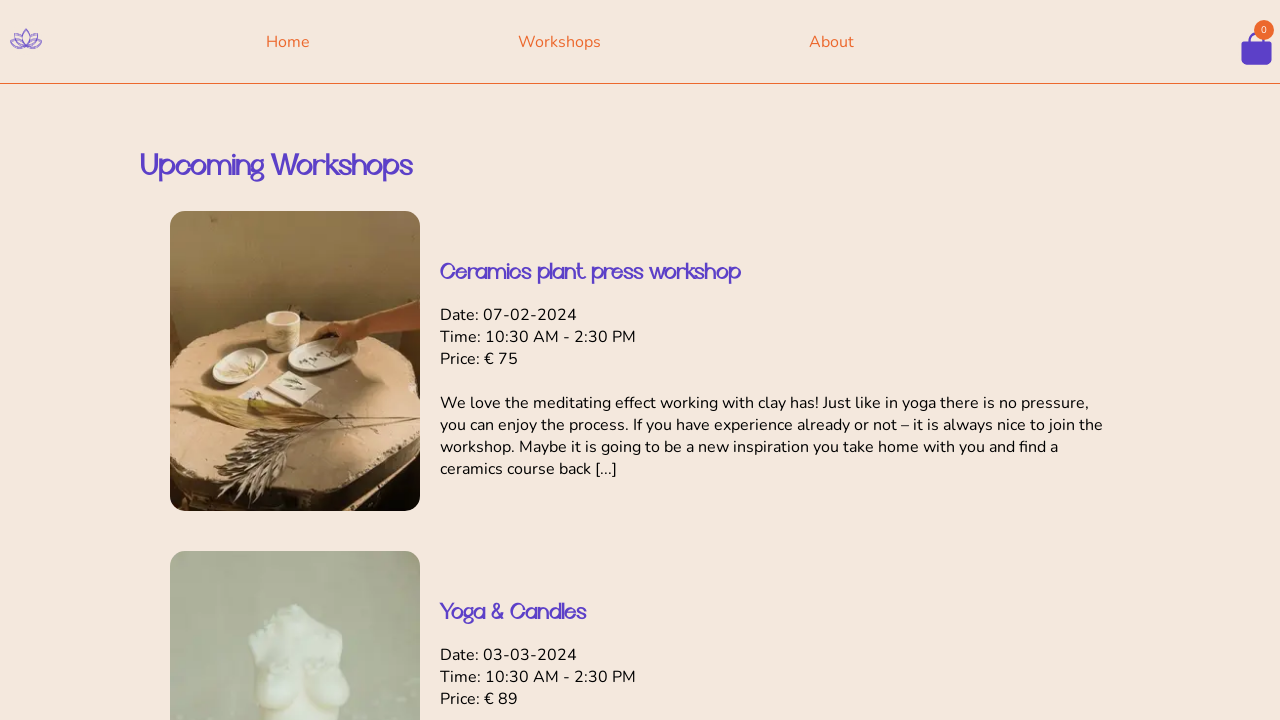

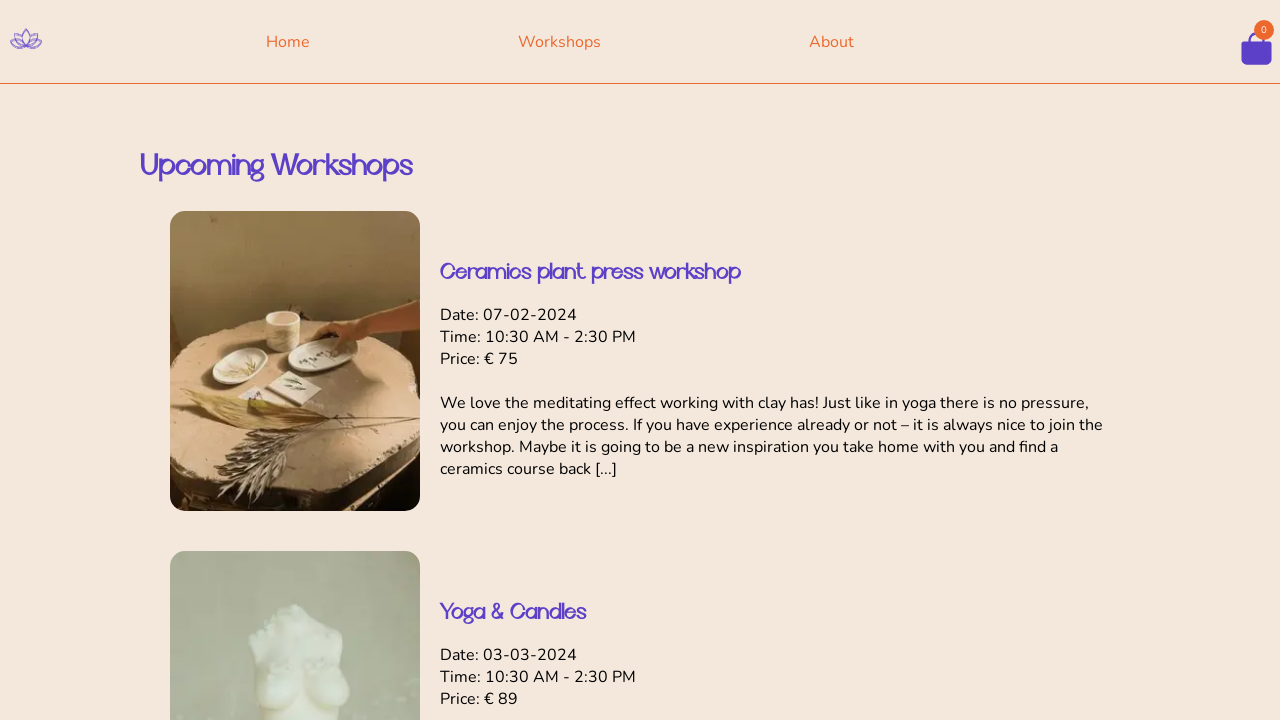